Tests opting out of A/B tests by adding an opt-out cookie before navigating to the A/B test page, then verifying the page shows "No A/B Test" heading.

Starting URL: http://the-internet.herokuapp.com

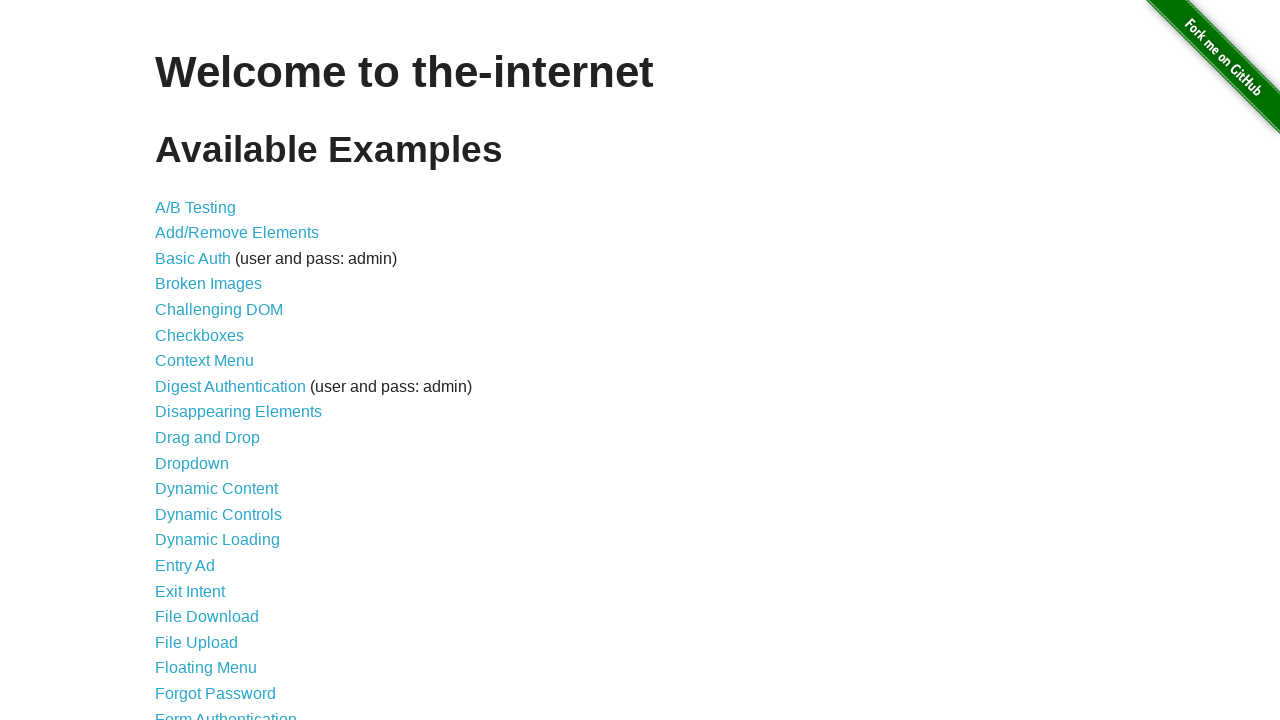

Added optimizelyOptOut cookie to opt out of A/B tests
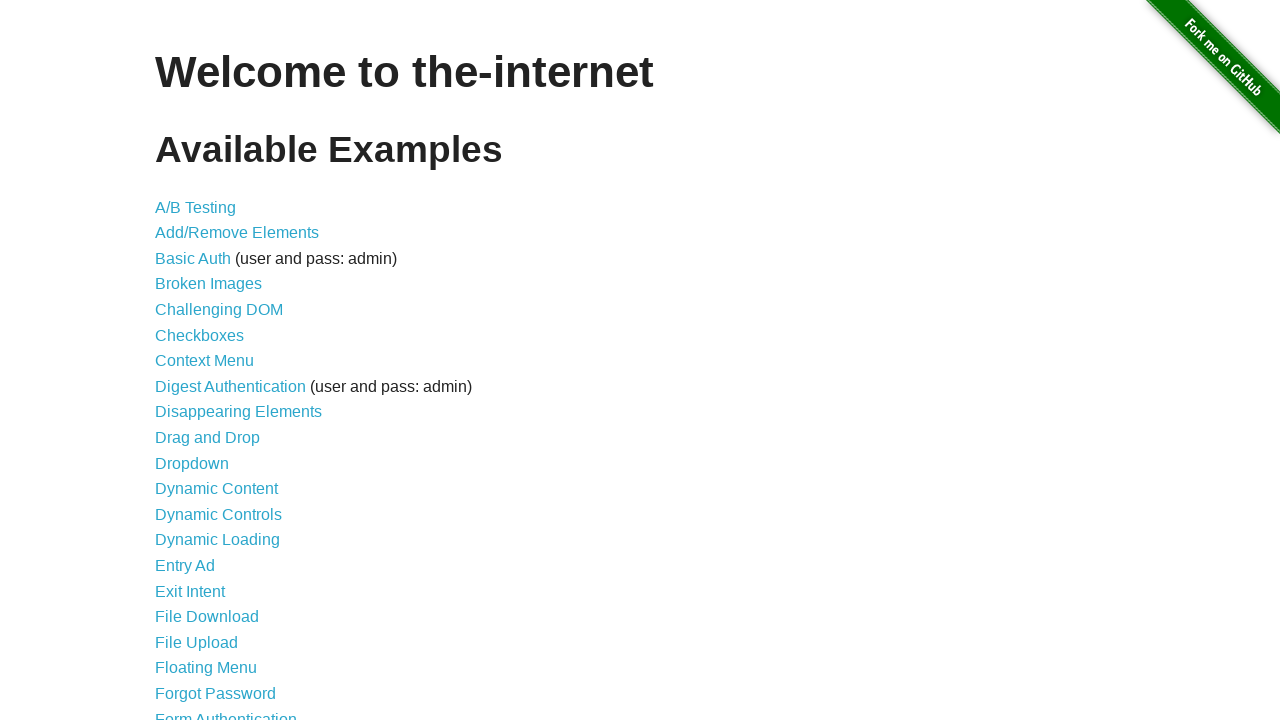

Navigated to A/B test page
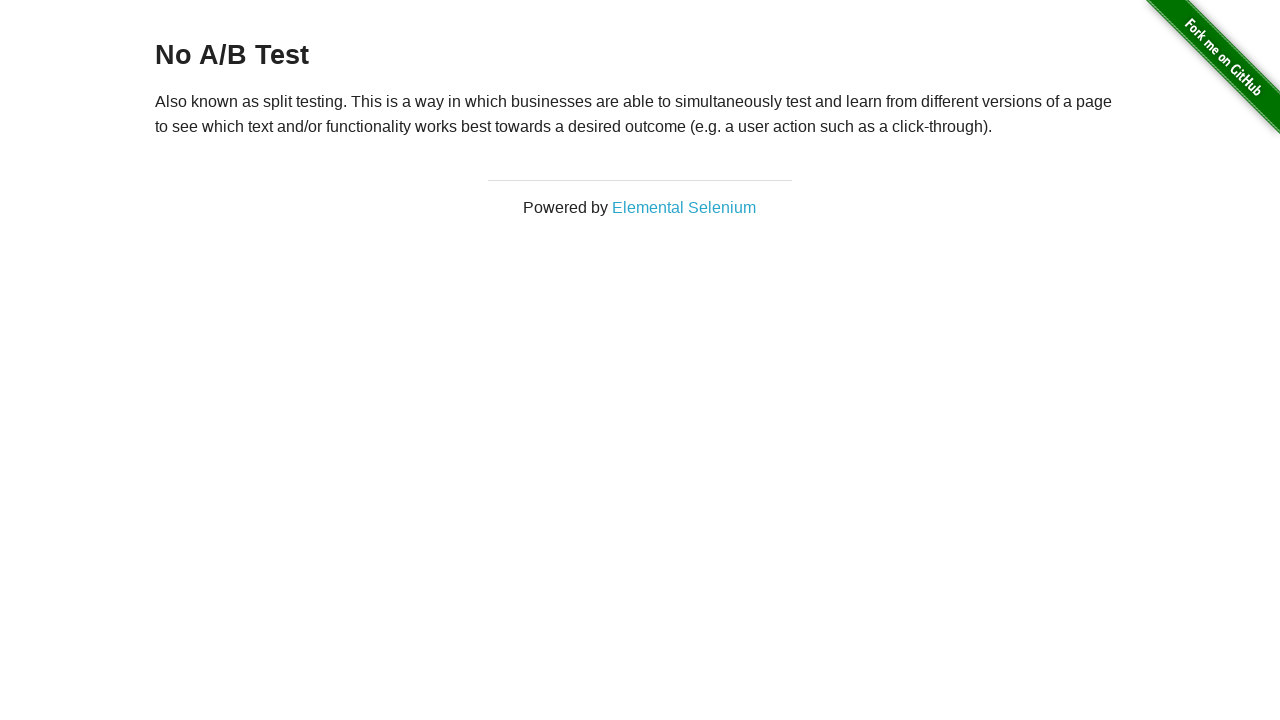

Waited for h3 heading to load
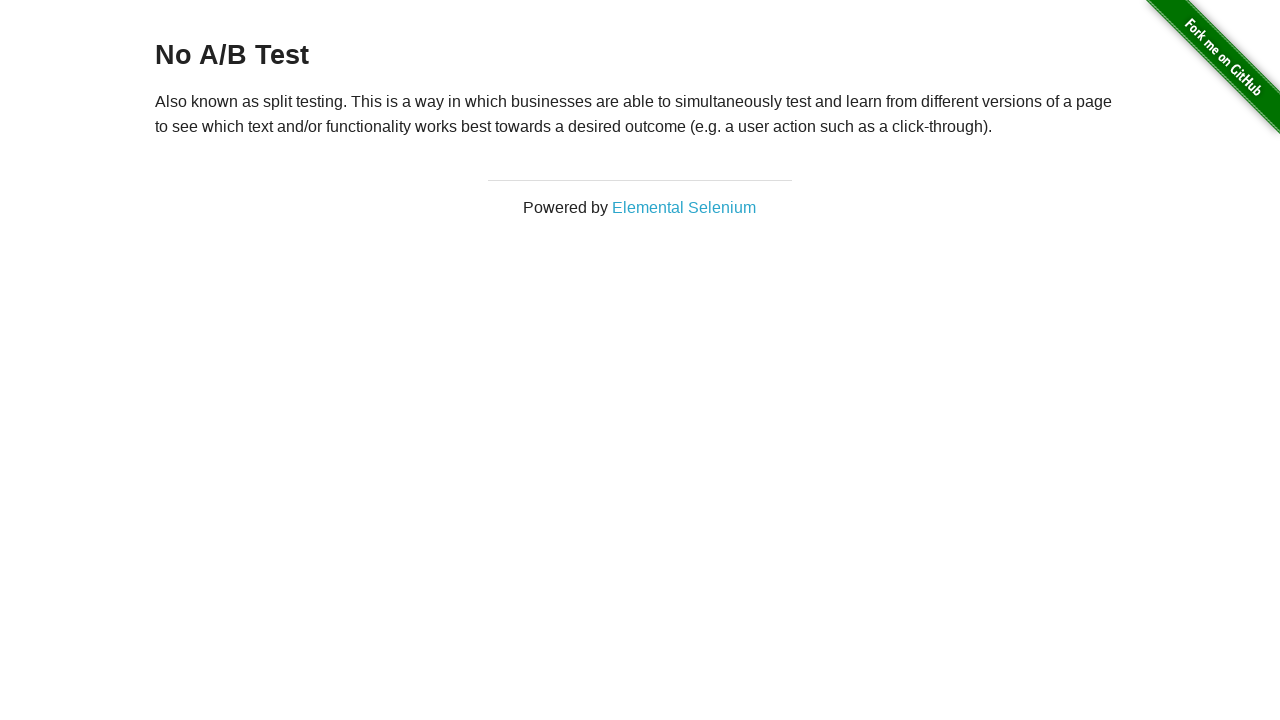

Retrieved heading text: 'No A/B Test'
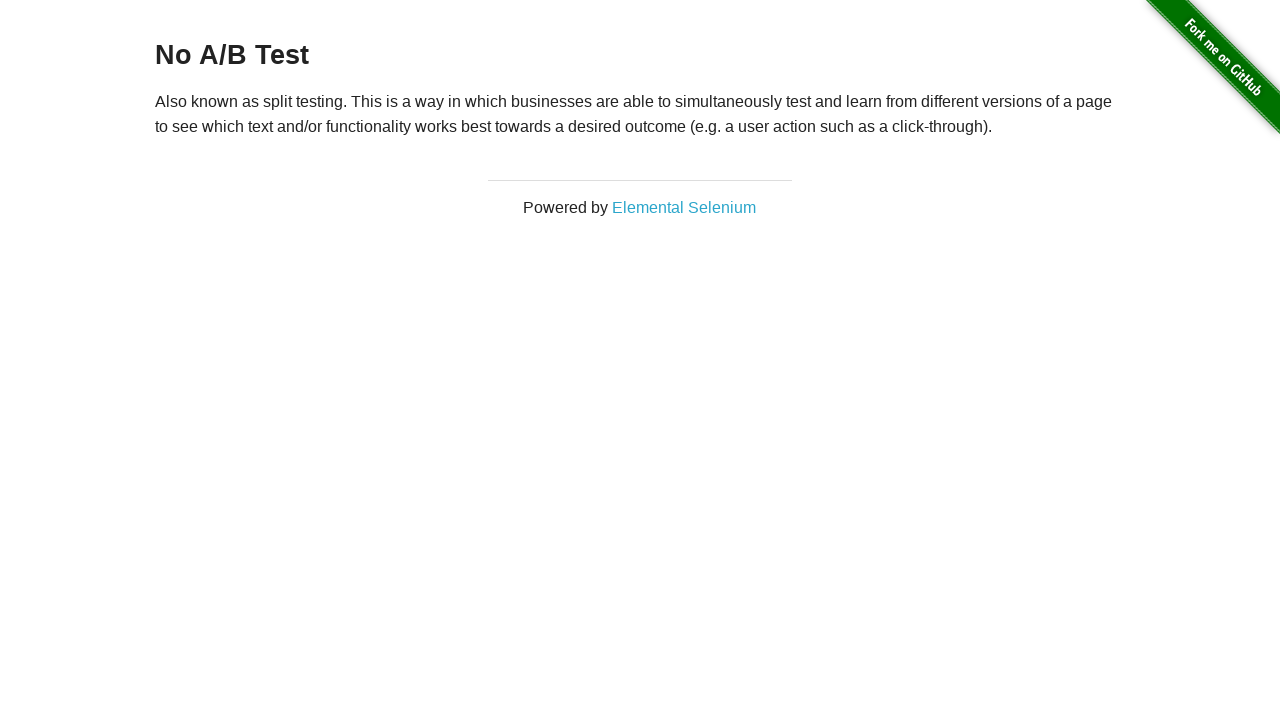

Verified heading displays 'No A/B Test' as expected
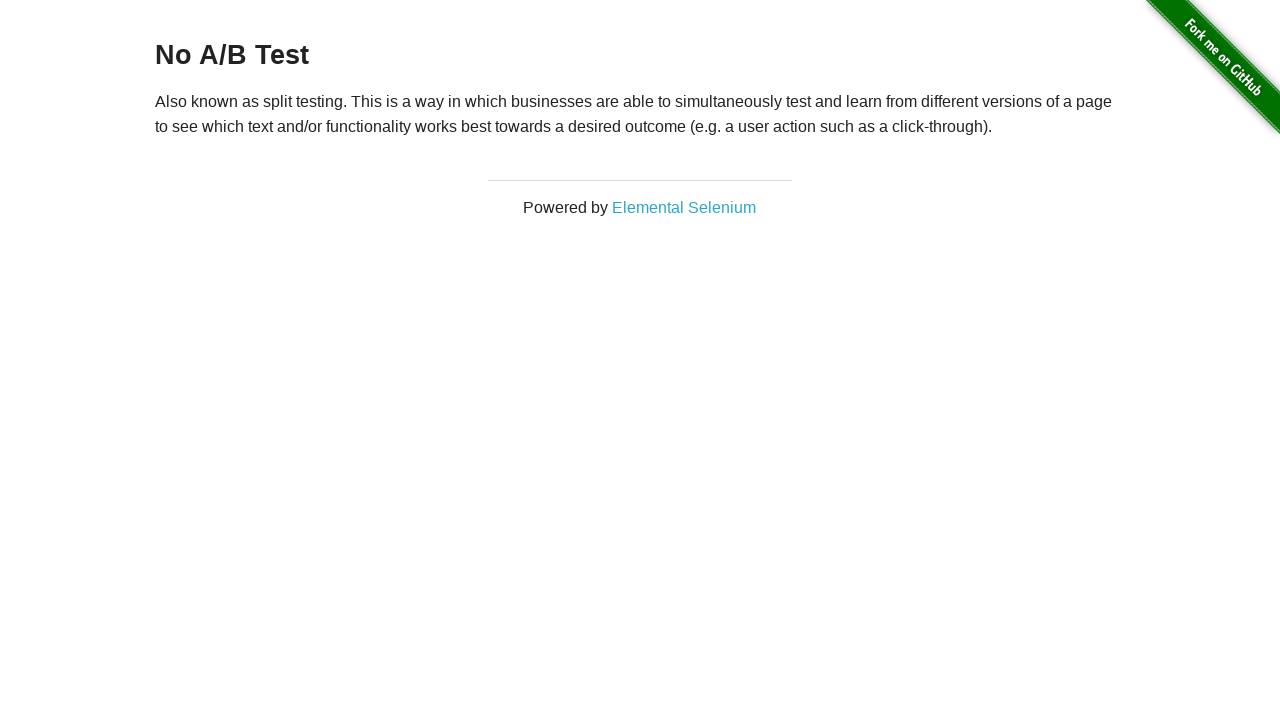

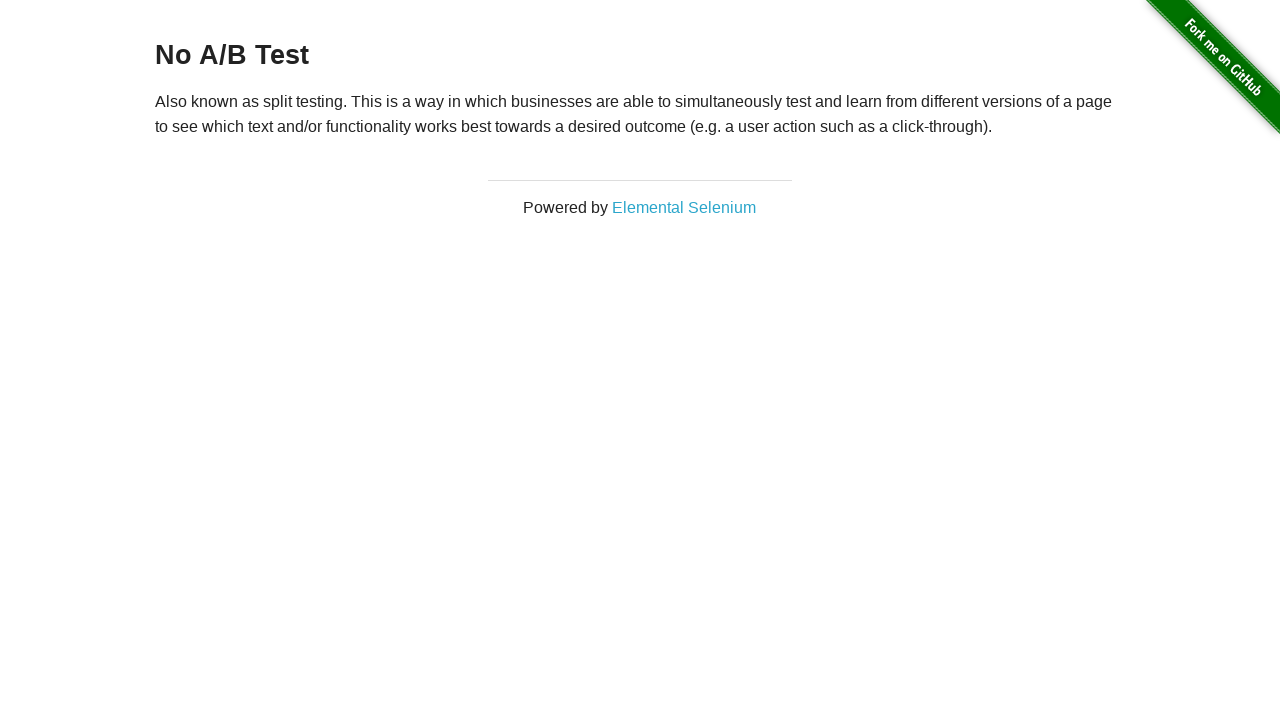